Tests browser tab handling by opening OpenCart website, creating a new browser tab, and navigating to OrangeHRM demo site in the new tab.

Starting URL: https://www.opencart.com/

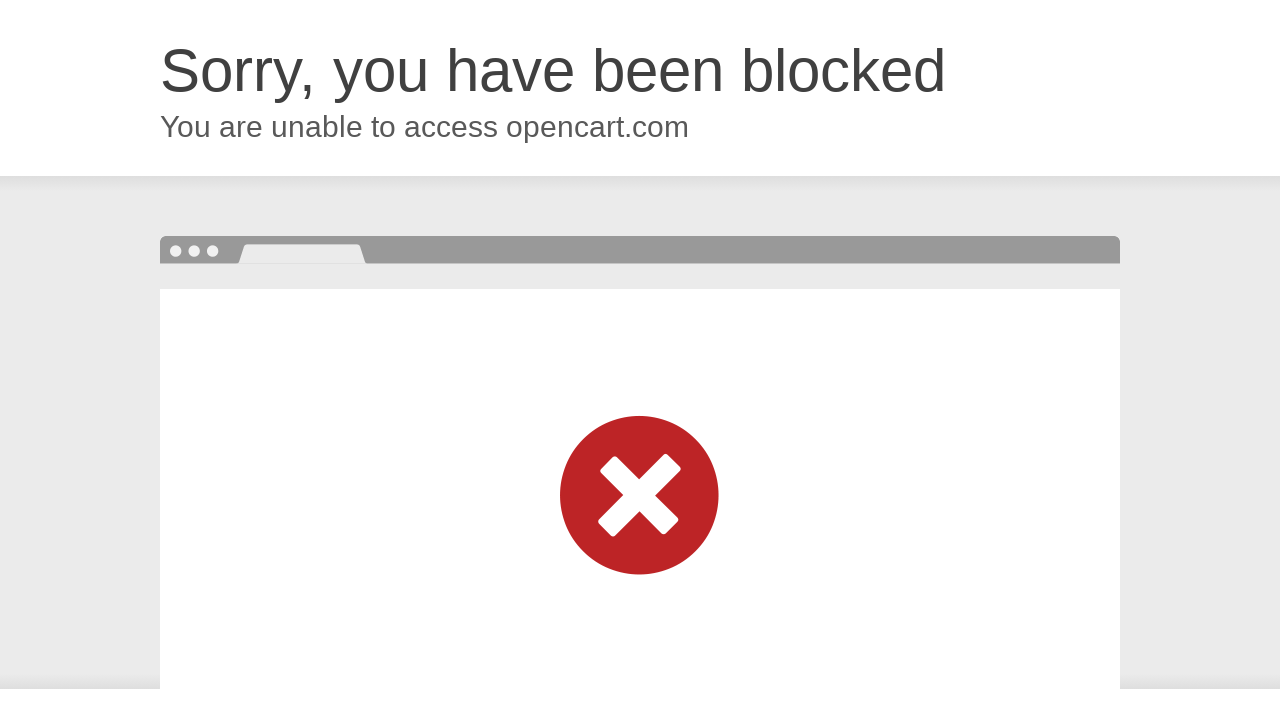

Created a new browser tab
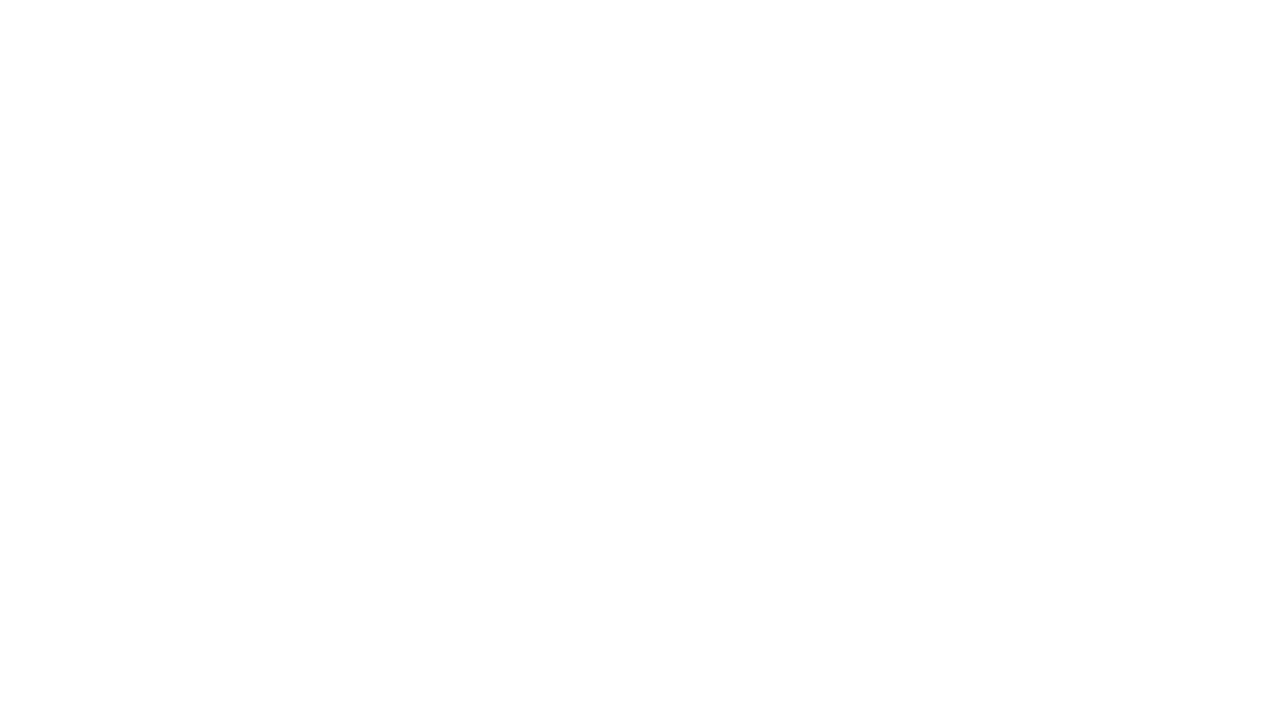

Navigated to OrangeHRM demo site in new tab
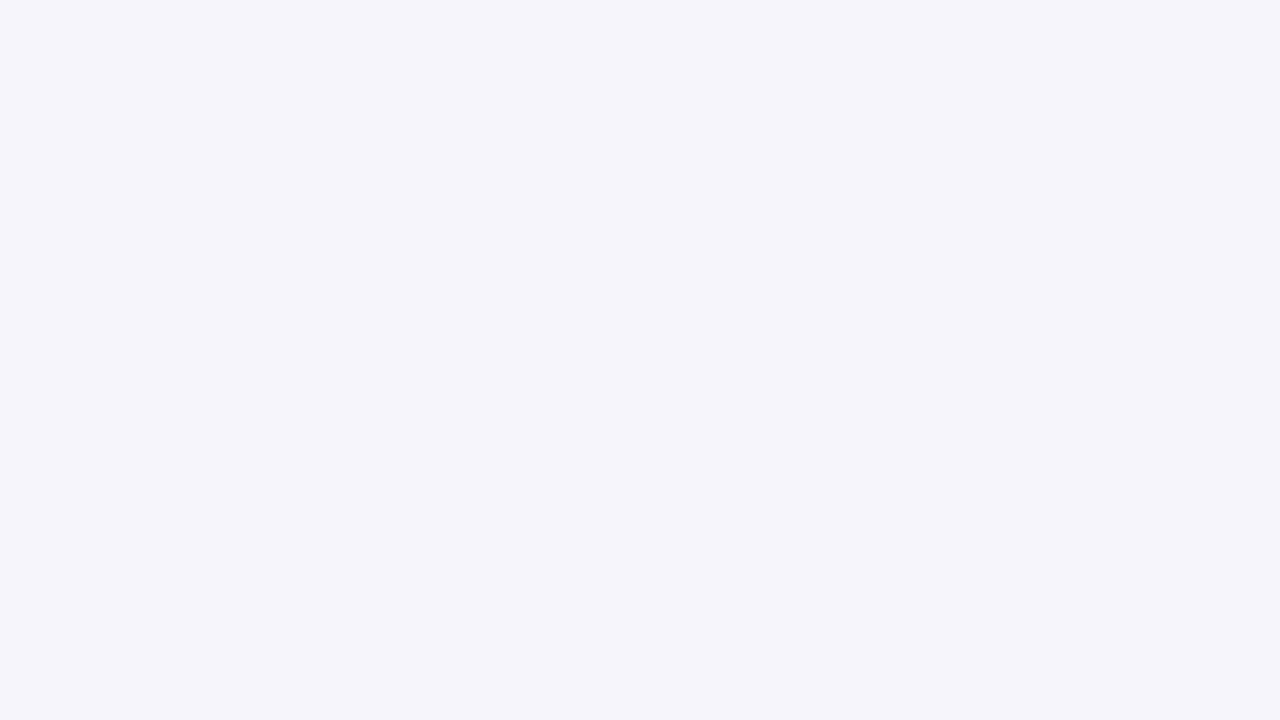

OrangeHRM page DOM content loaded
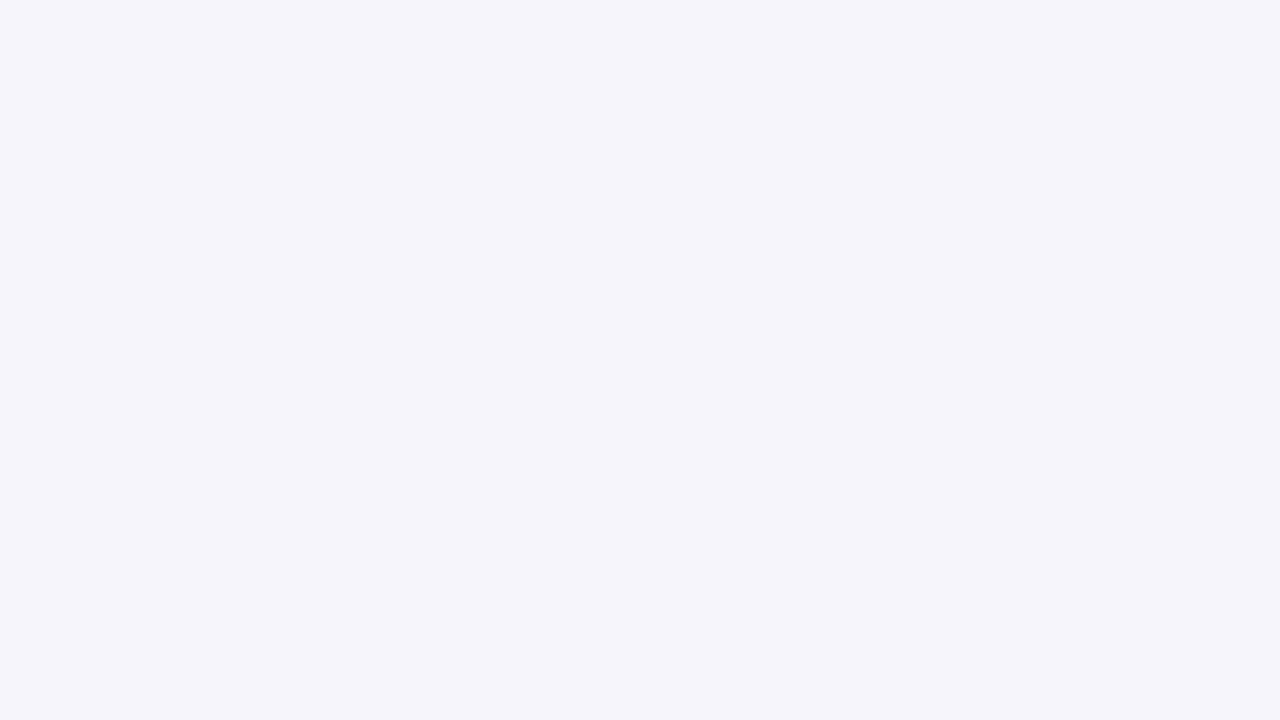

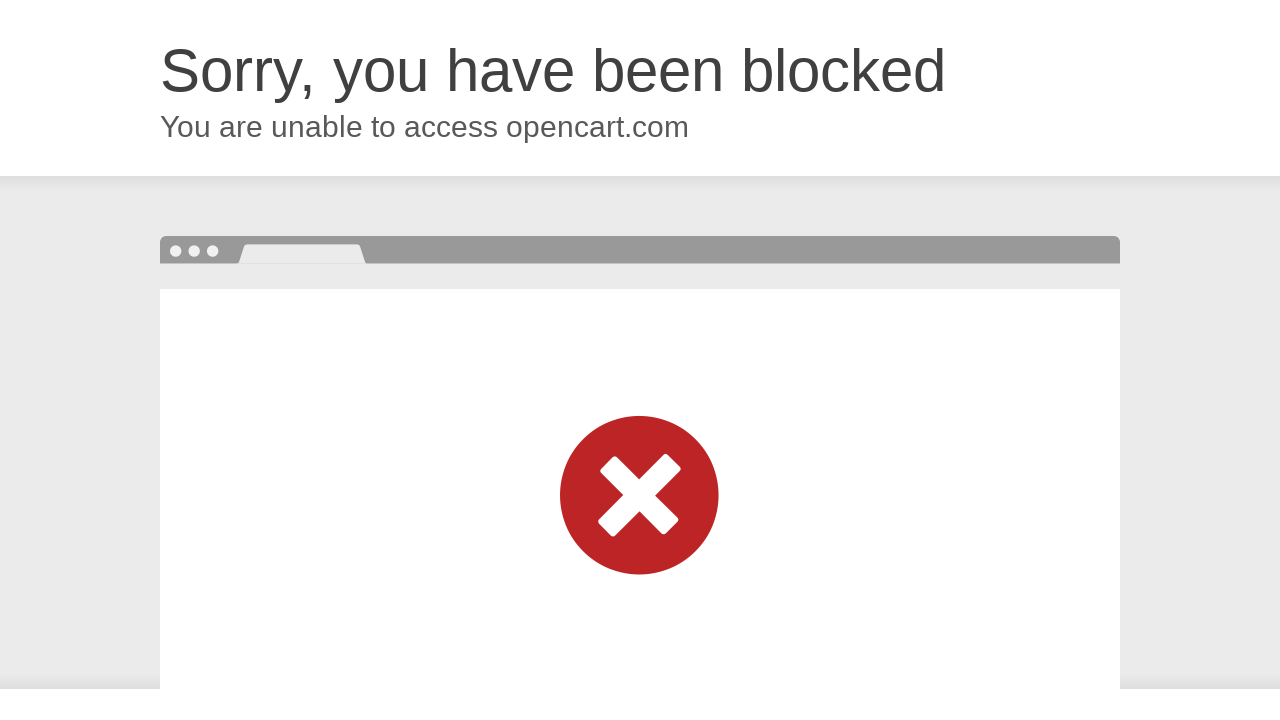